Tests the selectable UI component on LetCode by clicking on the container and using Ctrl+A keyboard shortcut to select all items

Starting URL: https://letcode.in/selectable

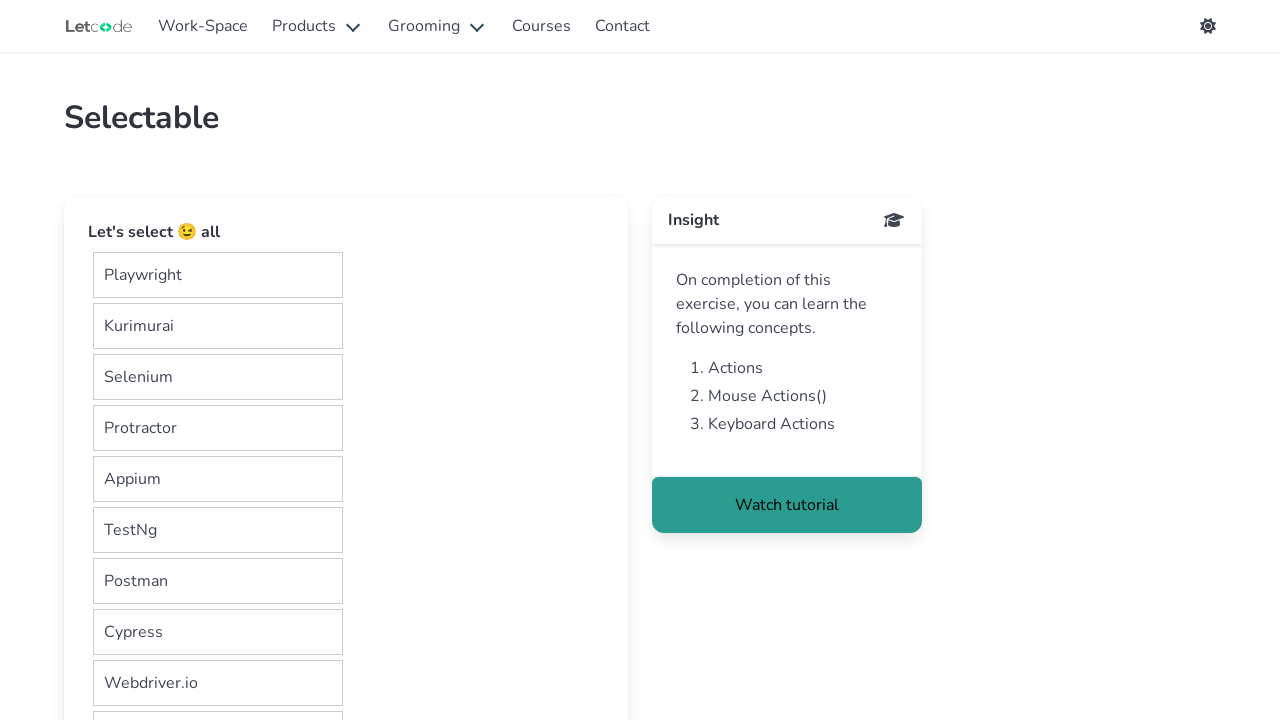

Navigated to LetCode selectable component page
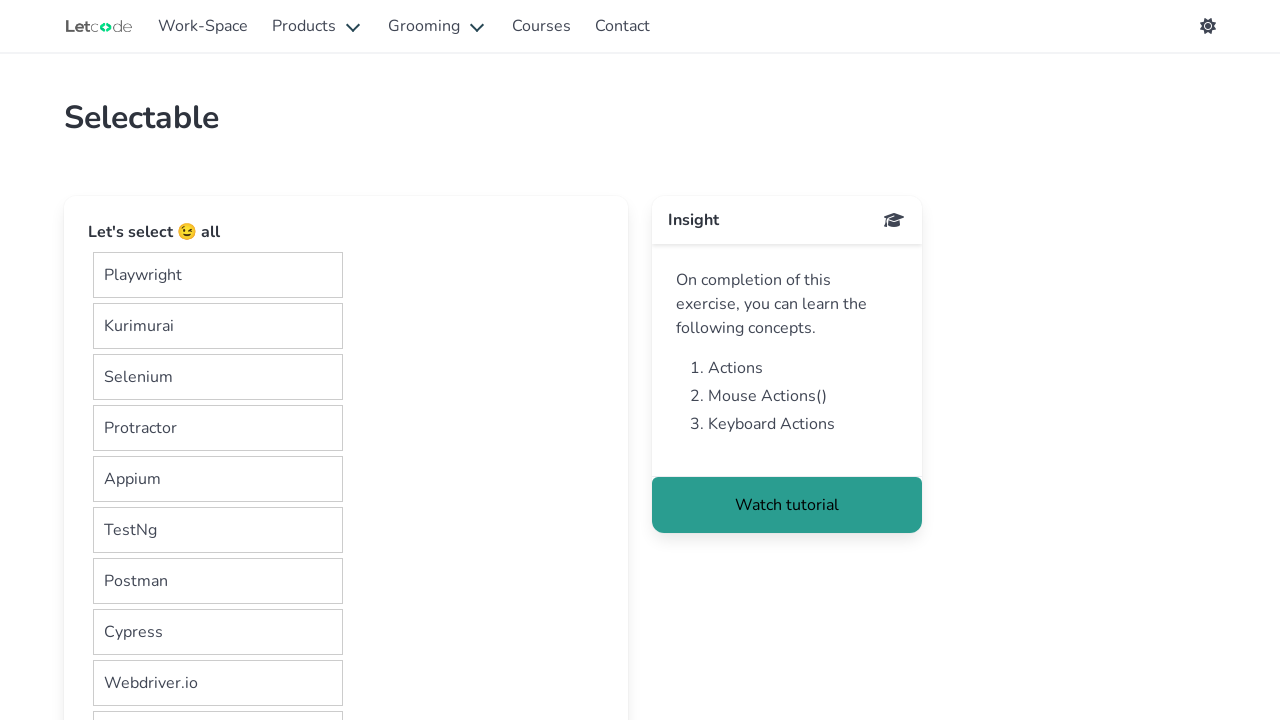

Clicked on the selectable container at (346, 468) on #container
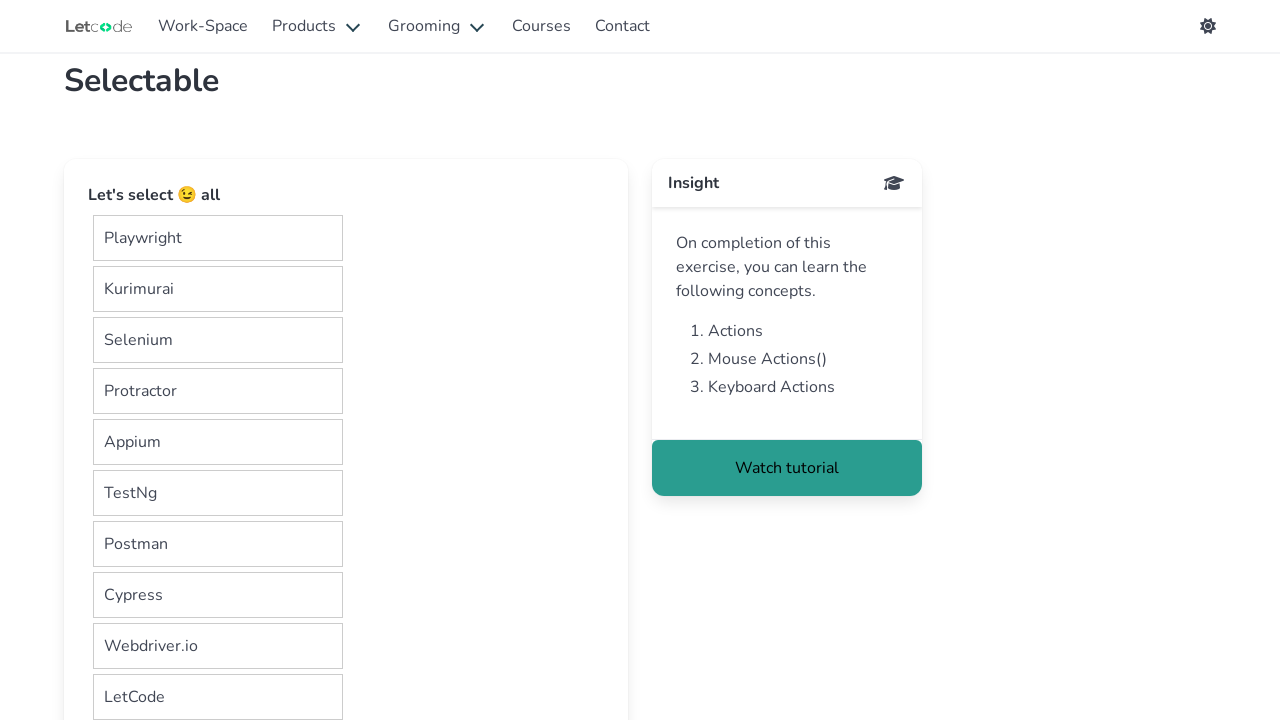

Pressed Control key down
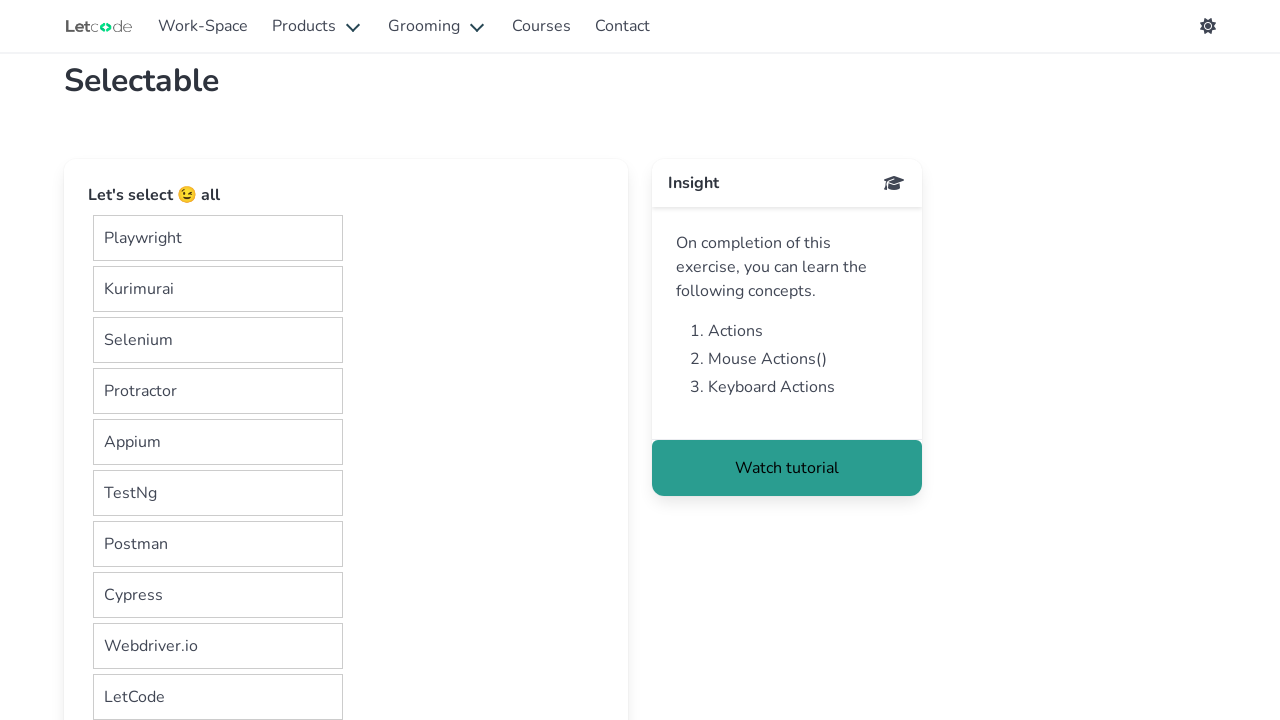

Pressed 'A' key to select all items
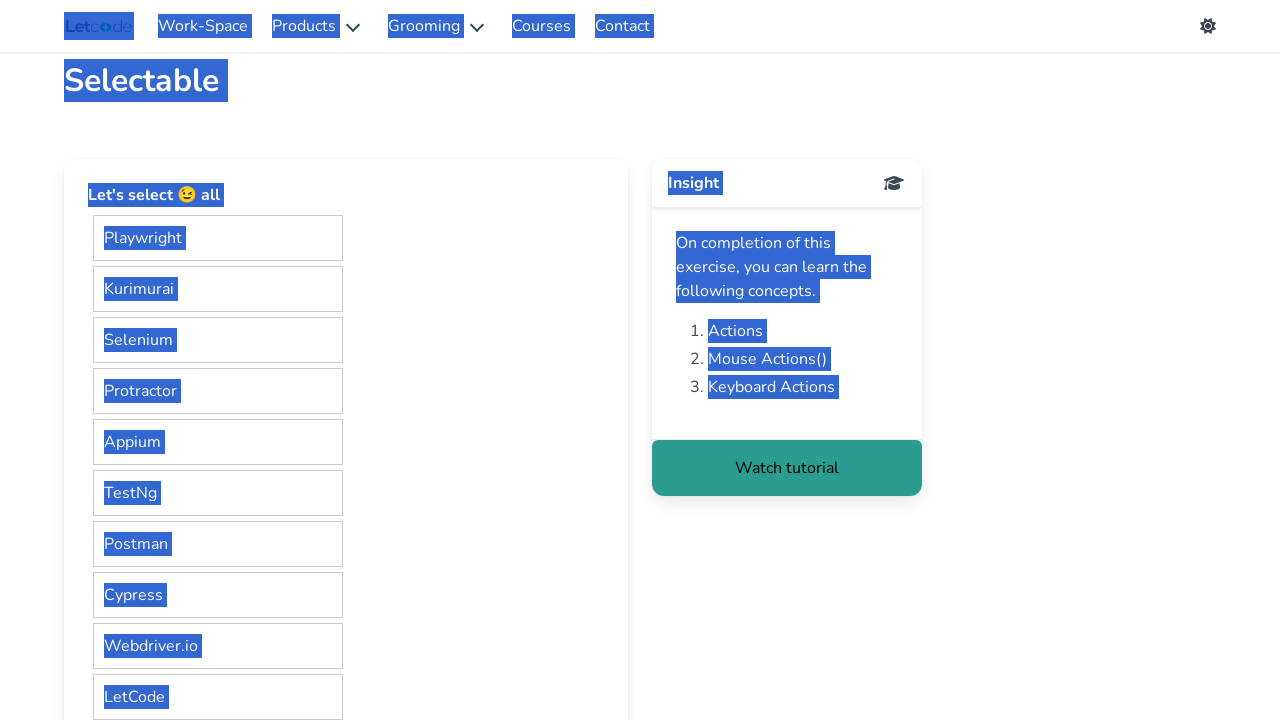

Released Control key - all items selected
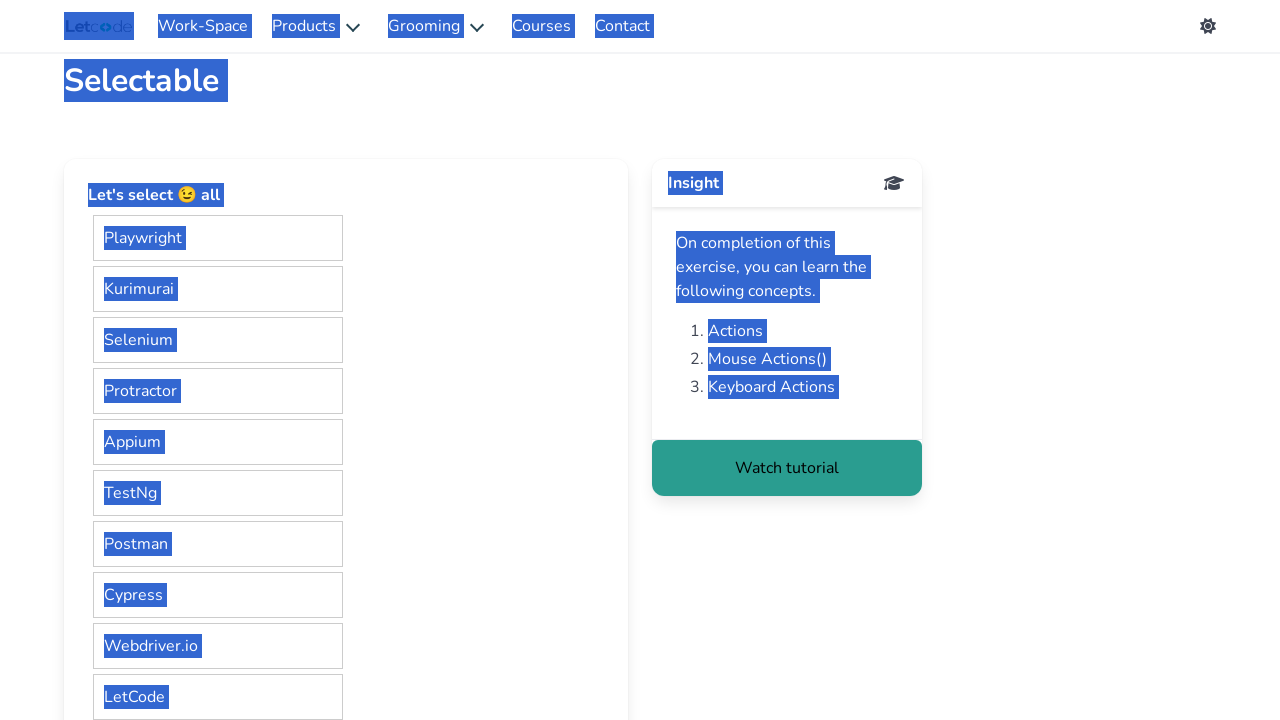

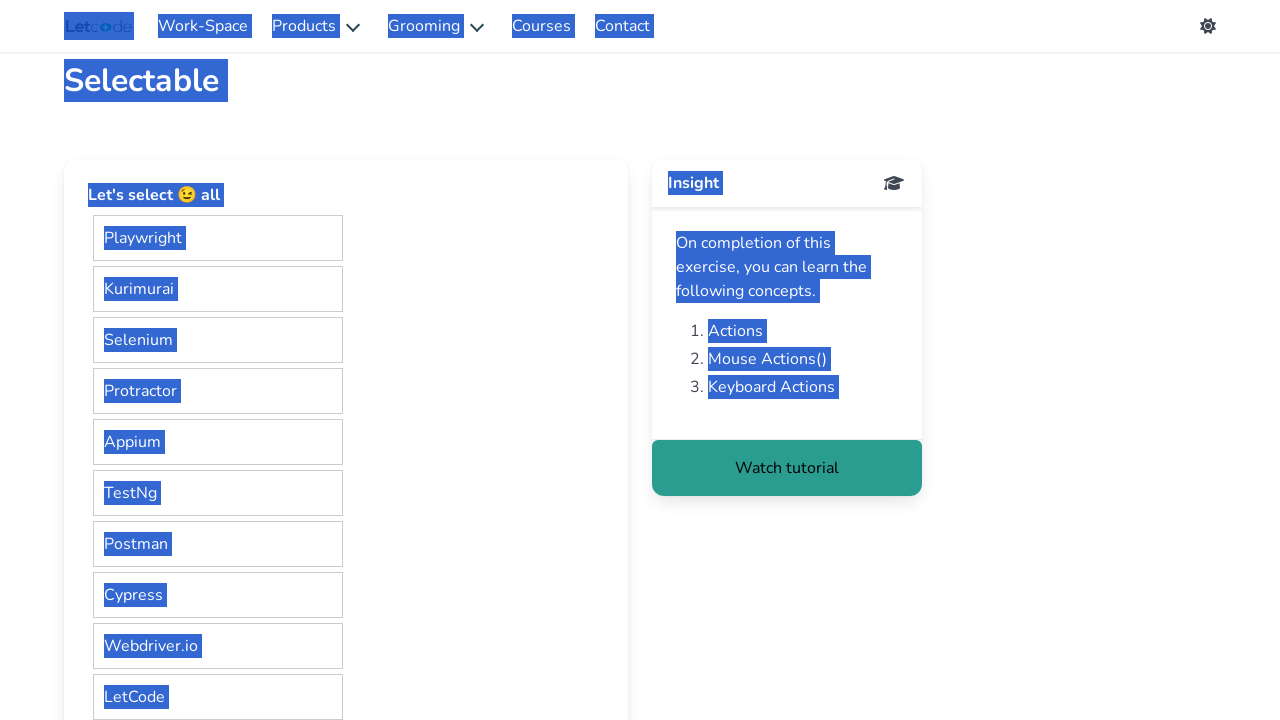